Tests drag and drop functionality on the jQuery UI droppable demo page by dragging an element and dropping it onto a target drop zone within an iframe.

Starting URL: https://jqueryui.com/droppable/

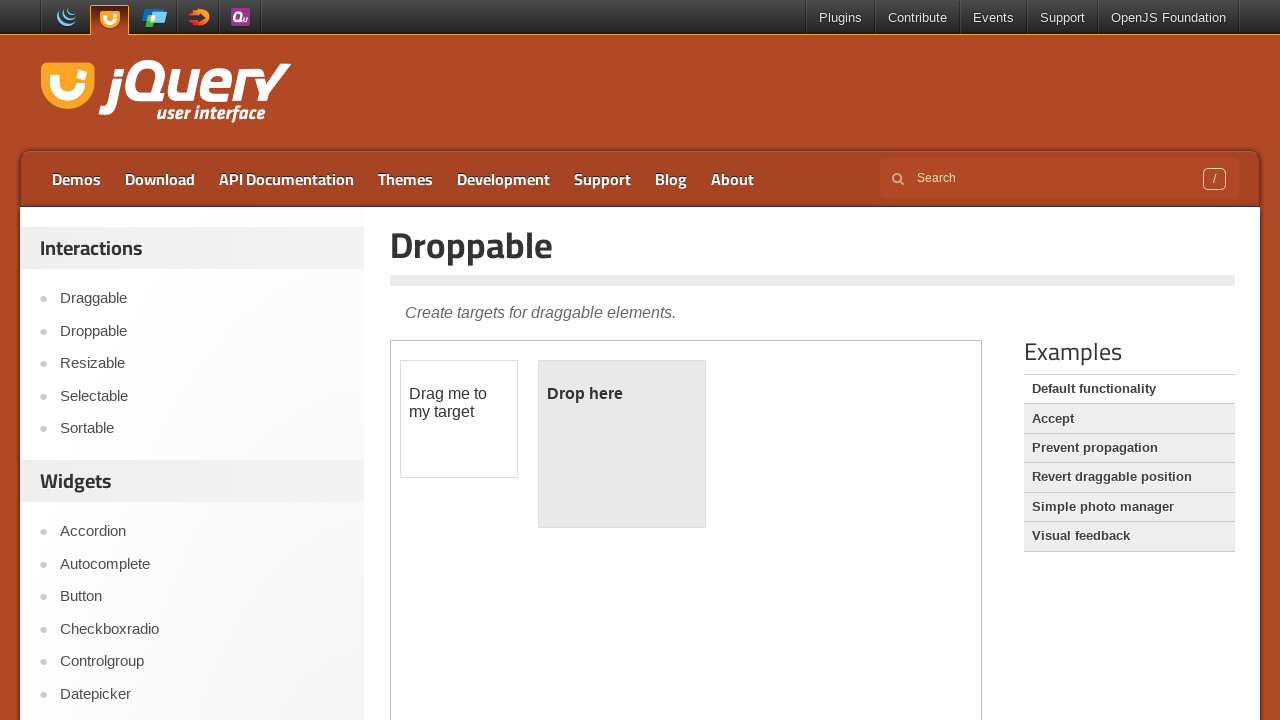

Located the iframe containing the drag and drop demo
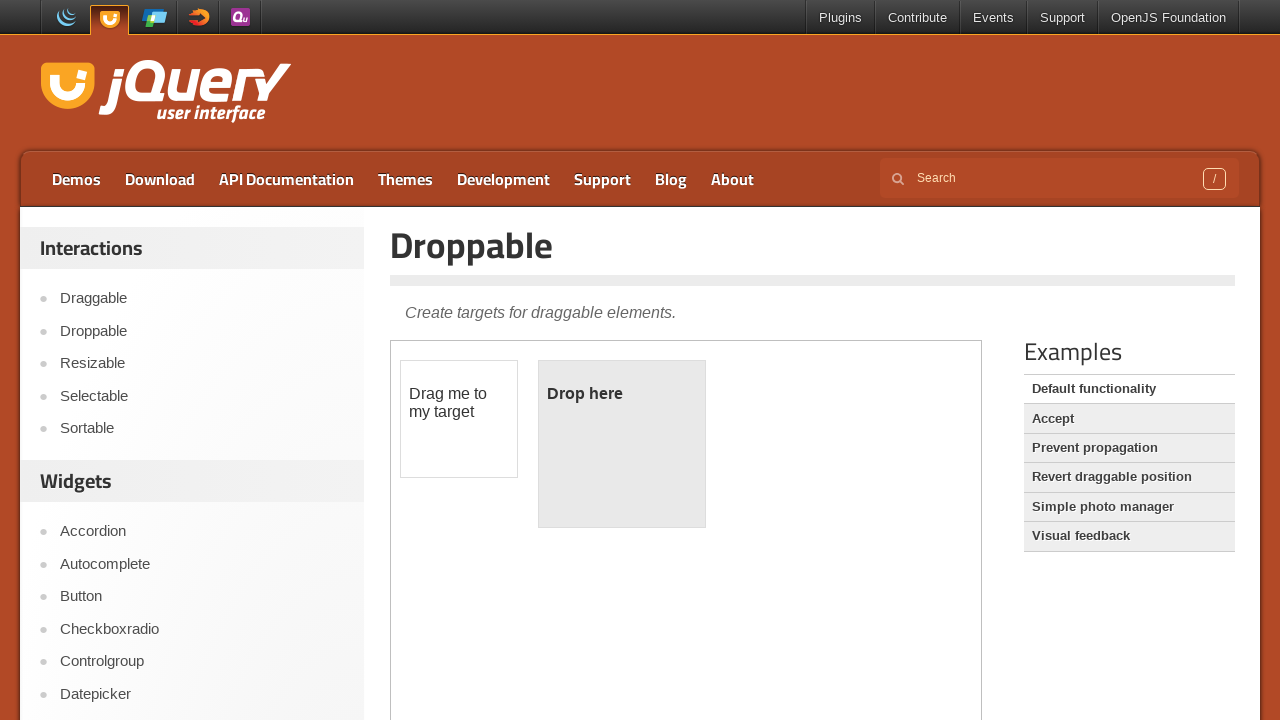

Located the draggable element with id 'draggable'
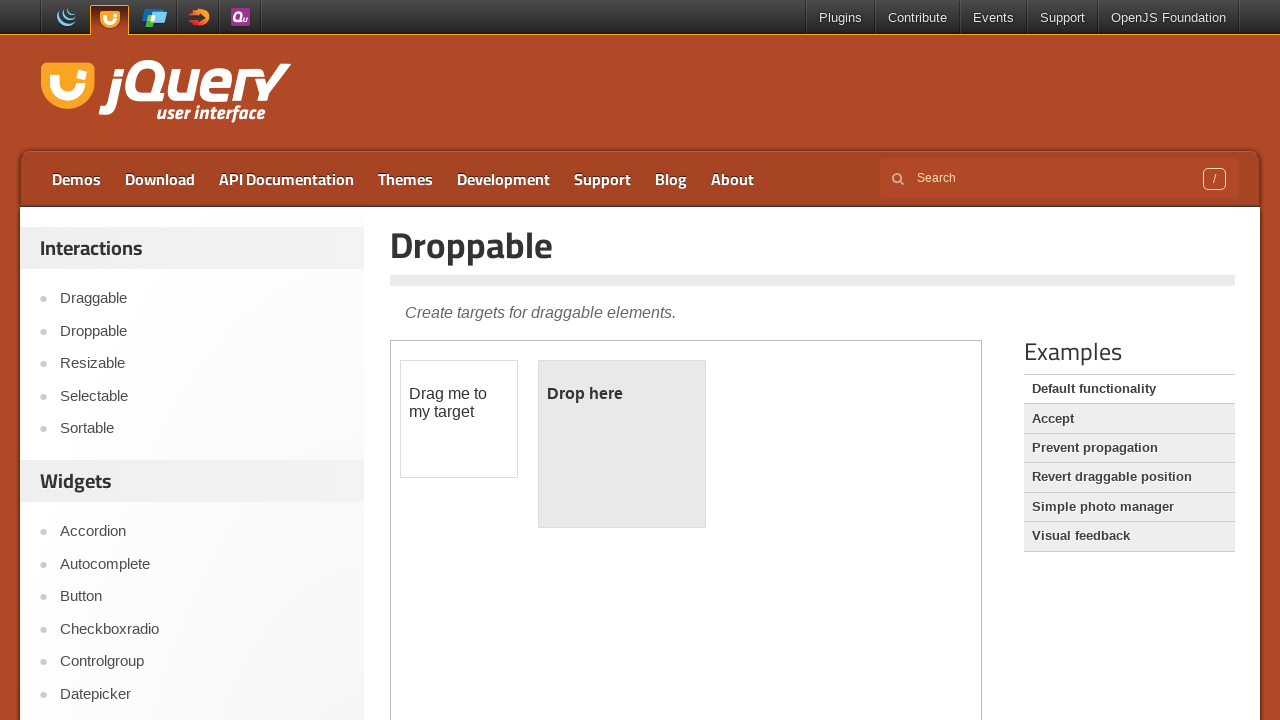

Located the droppable target zone with id 'droppable'
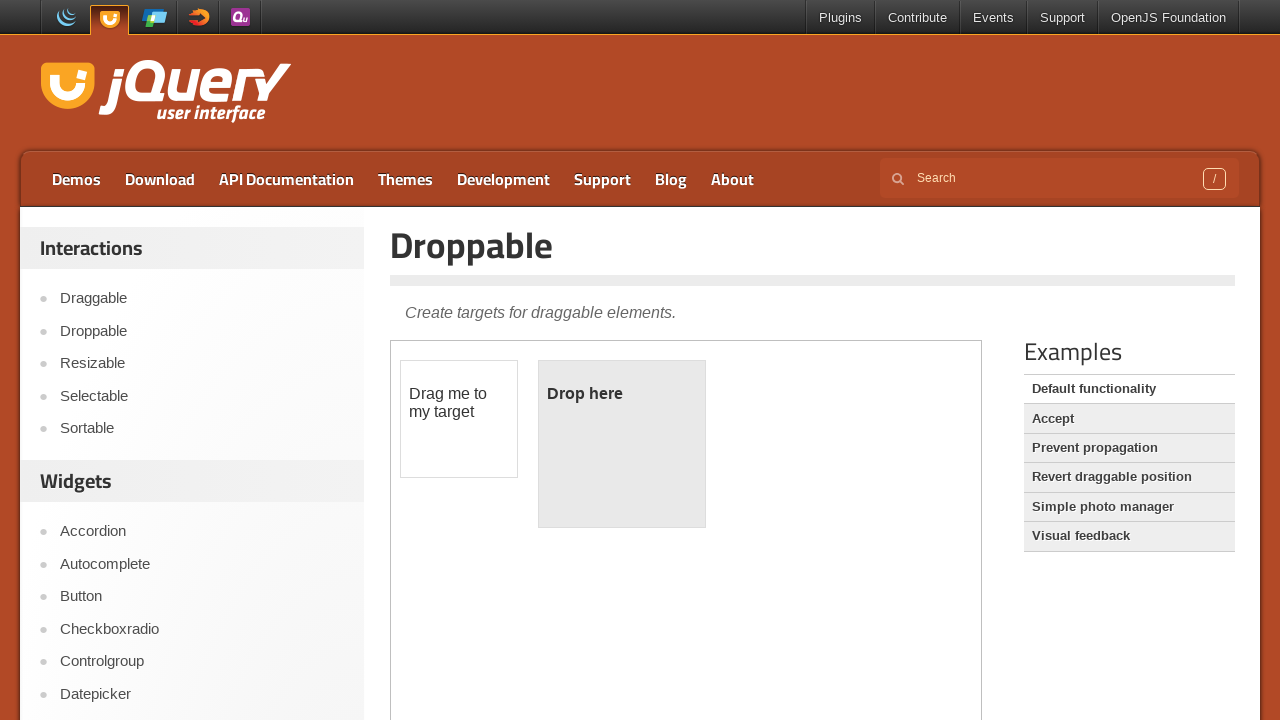

Dragged the draggable element and dropped it onto the droppable target zone at (622, 444)
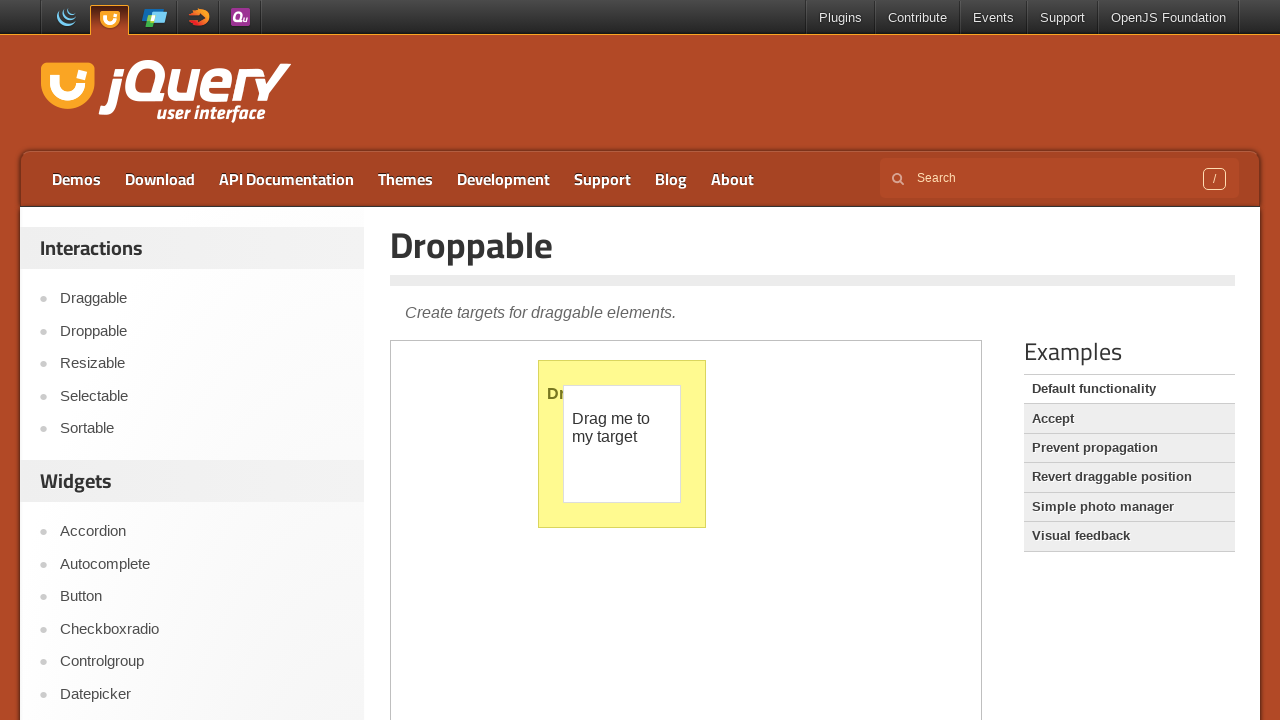

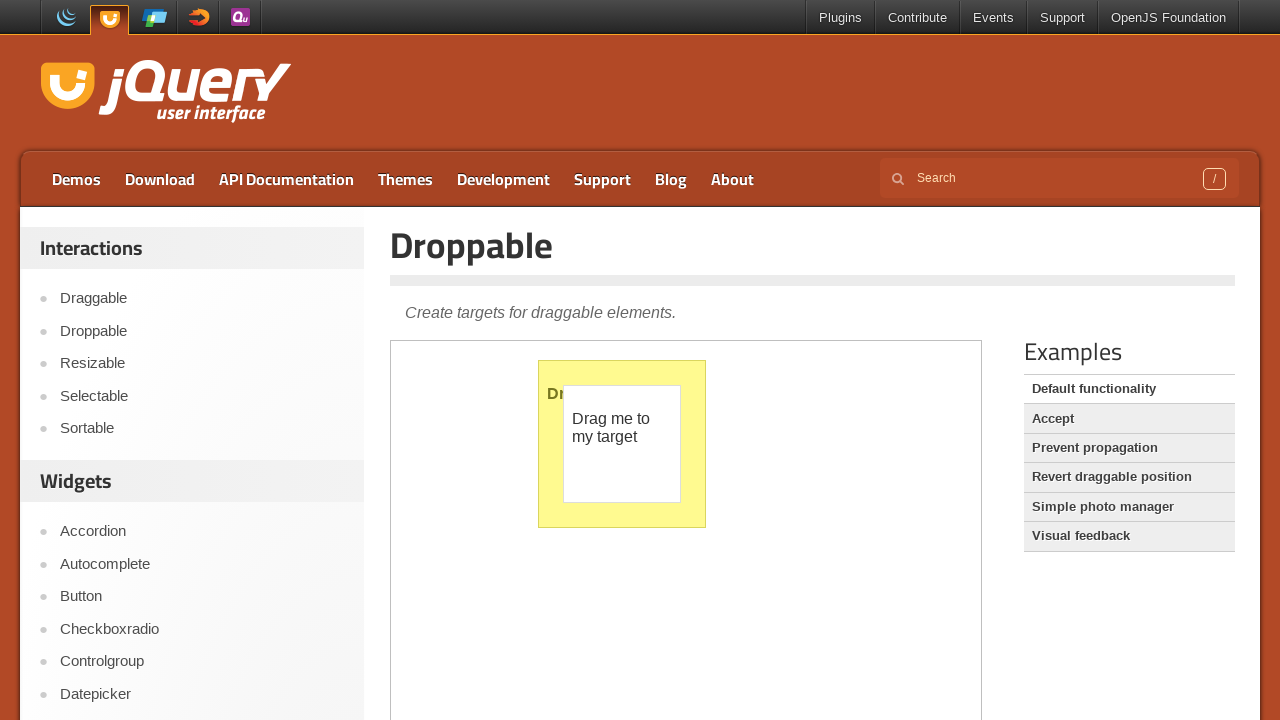